Navigates to OrangeHRM trial signup page and locates the country dropdown select element that contains India as an option, verifying the form element exists.

Starting URL: https://www.orangehrm.com/orangehrm-30-day-trial/

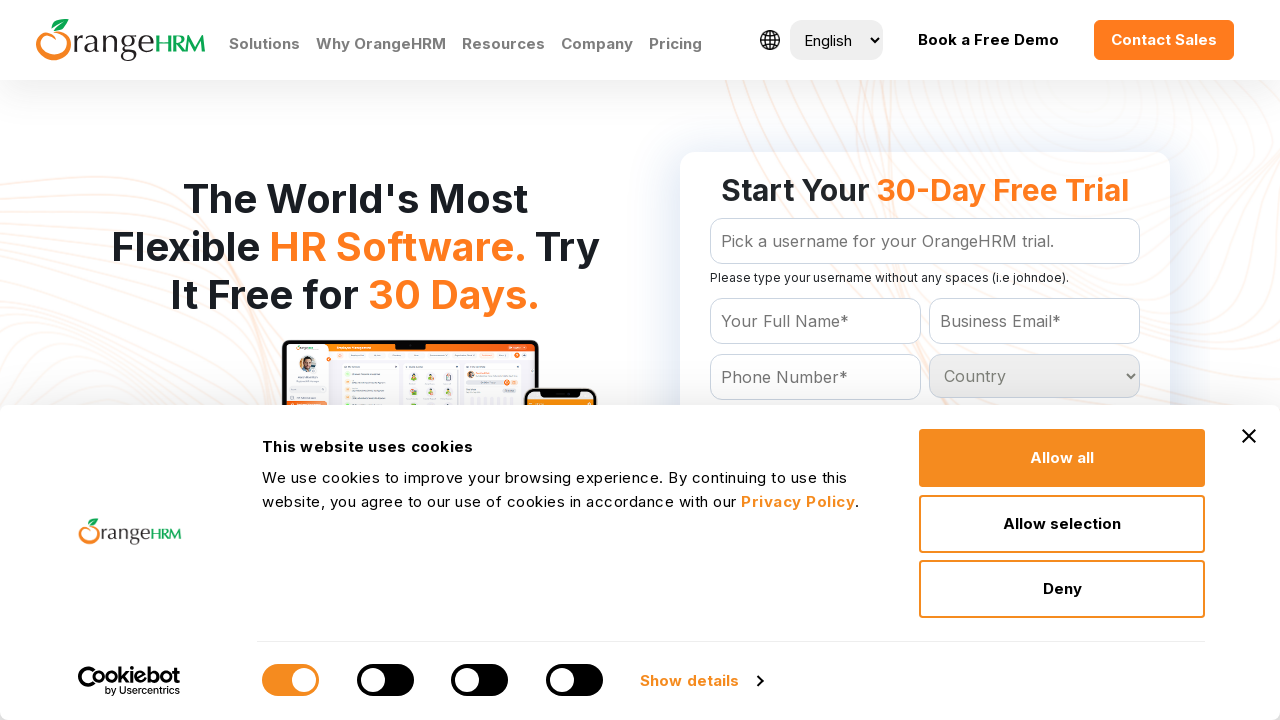

Waited for country dropdown with India option to be present in DOM
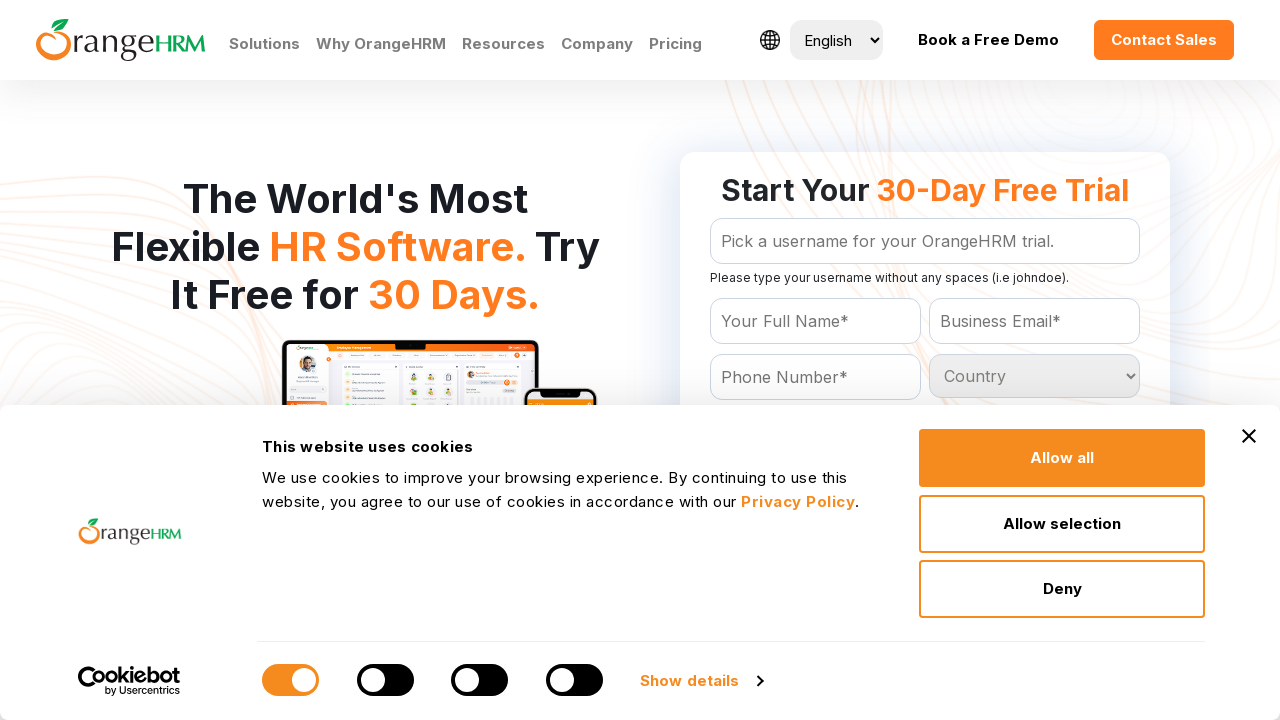

Located country dropdown element containing India as an option
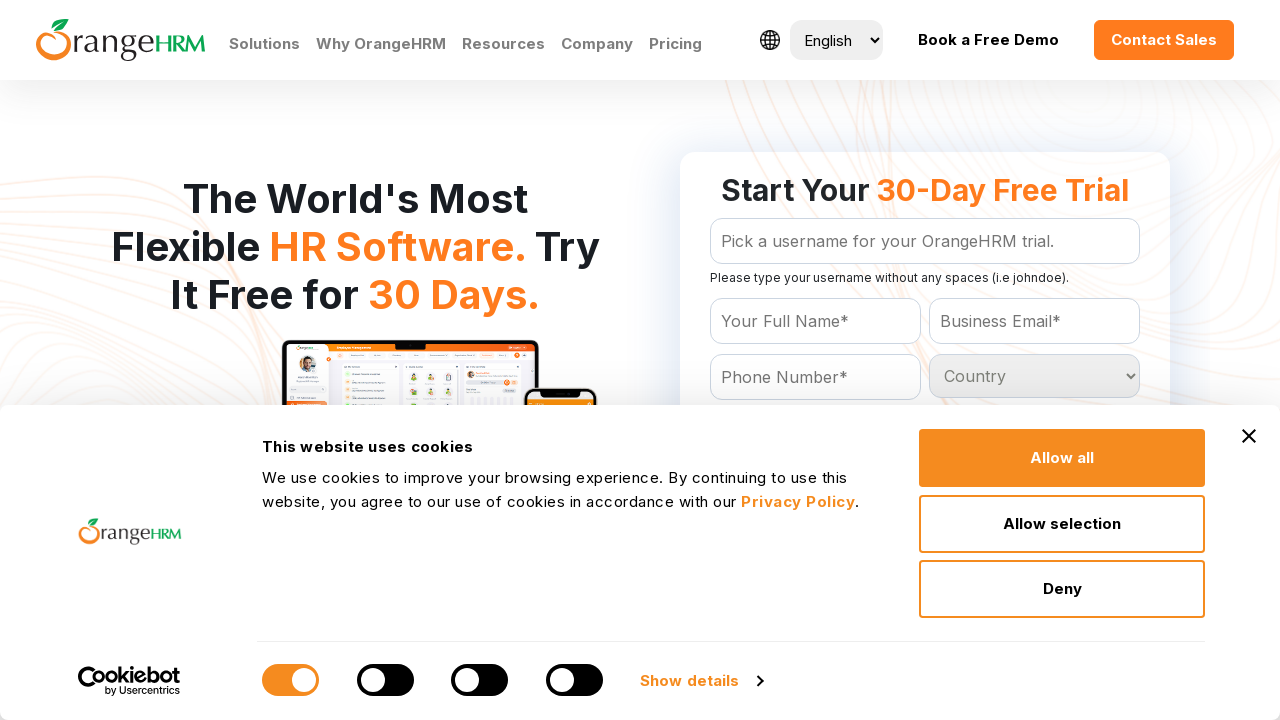

Verified country dropdown is visible on the page
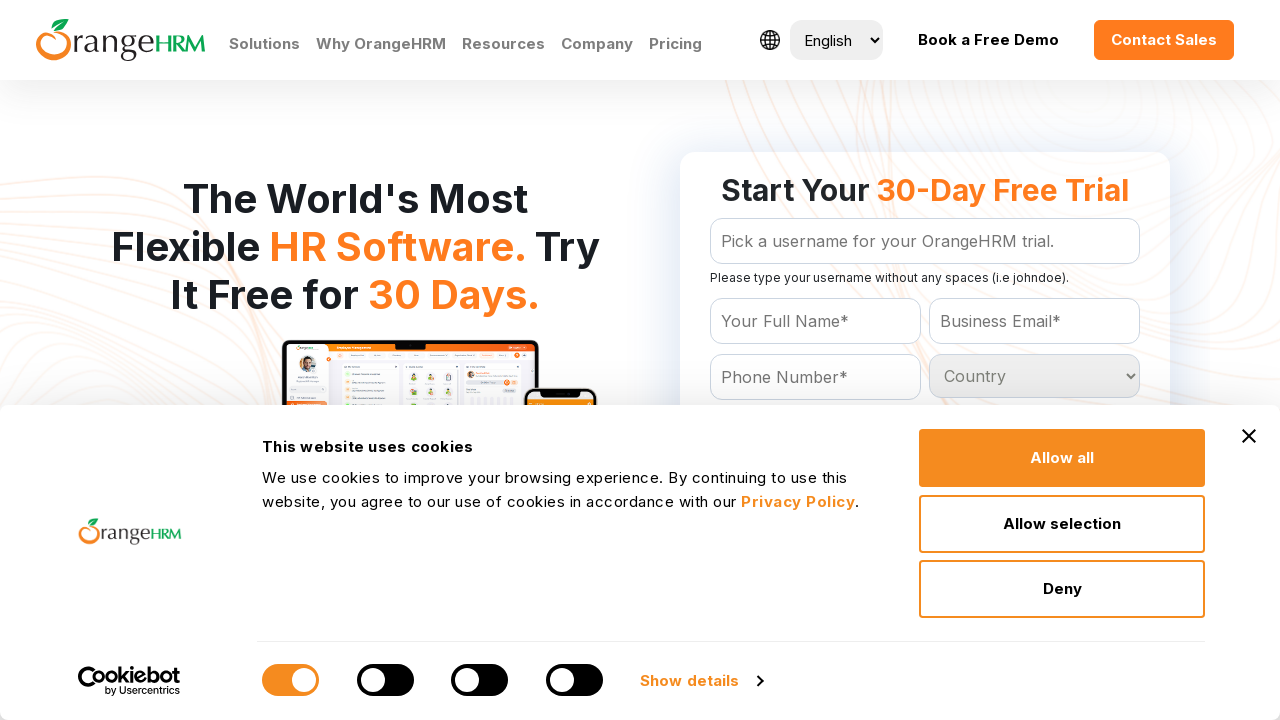

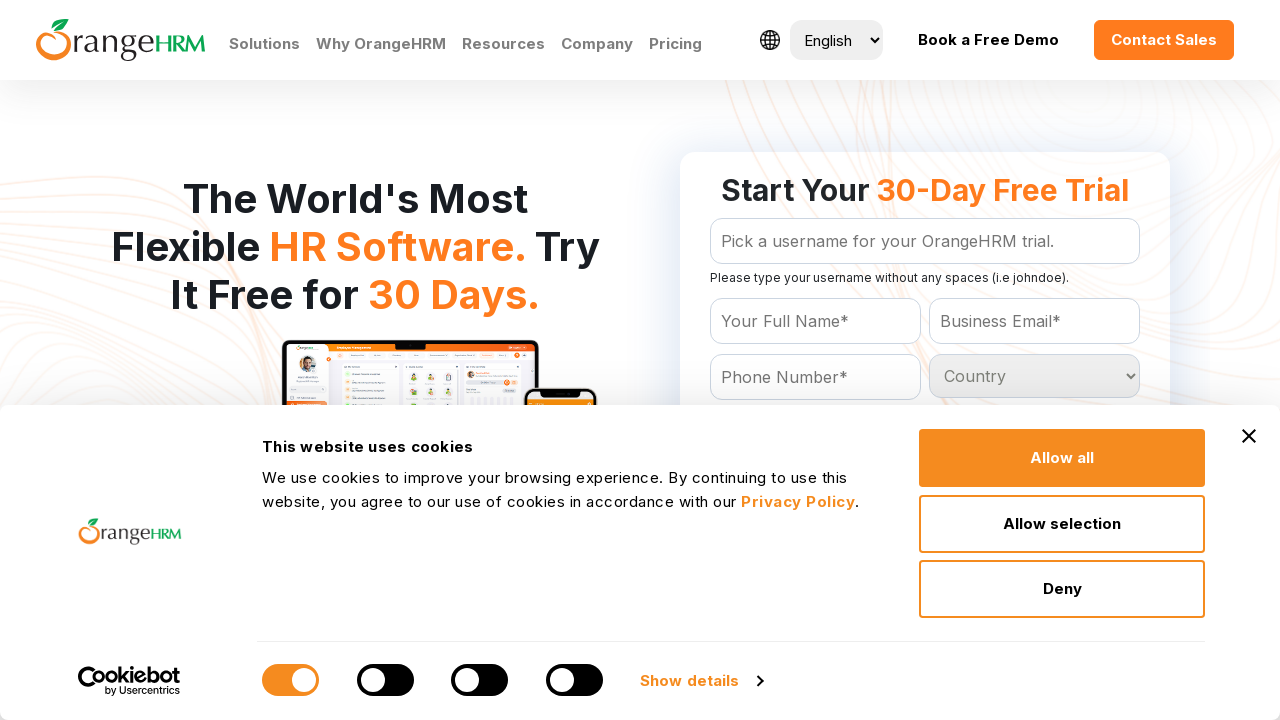